Tests iframe navigation by switching between single and nested iframes, filling text inputs in each frame context

Starting URL: https://demo.automationtesting.in/Frames.html

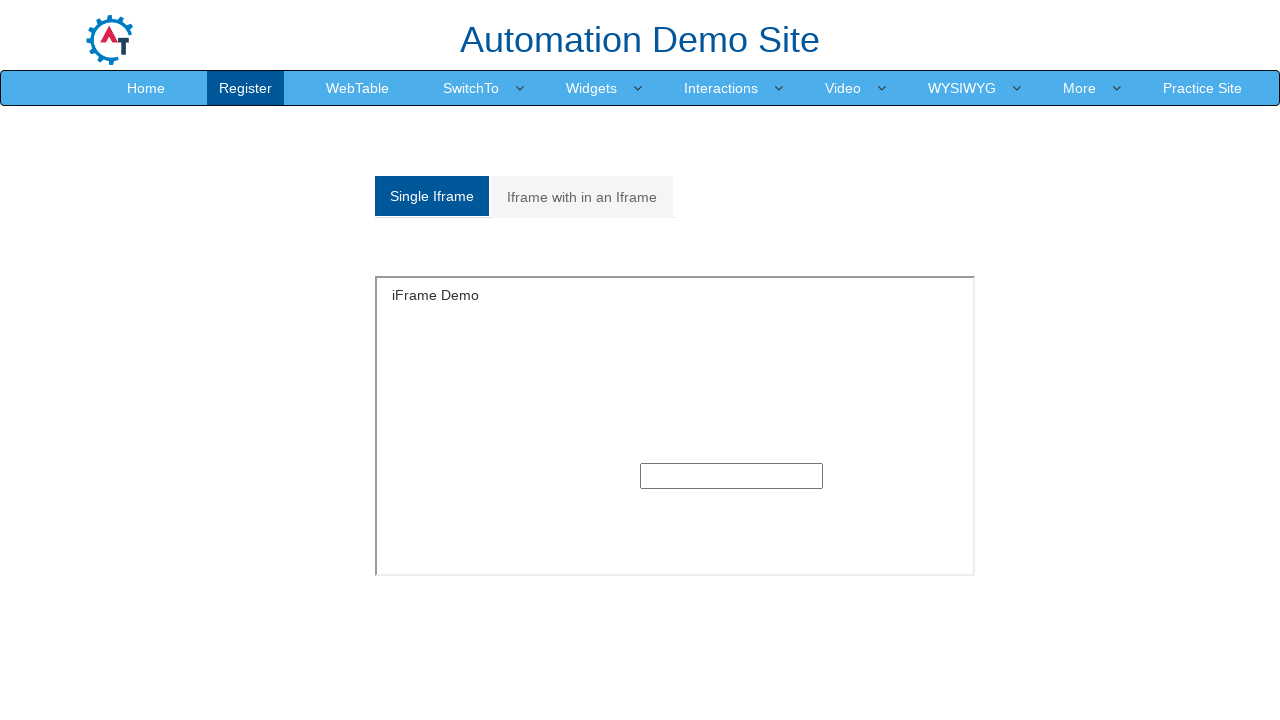

Located single iframe with id 'singleframe'
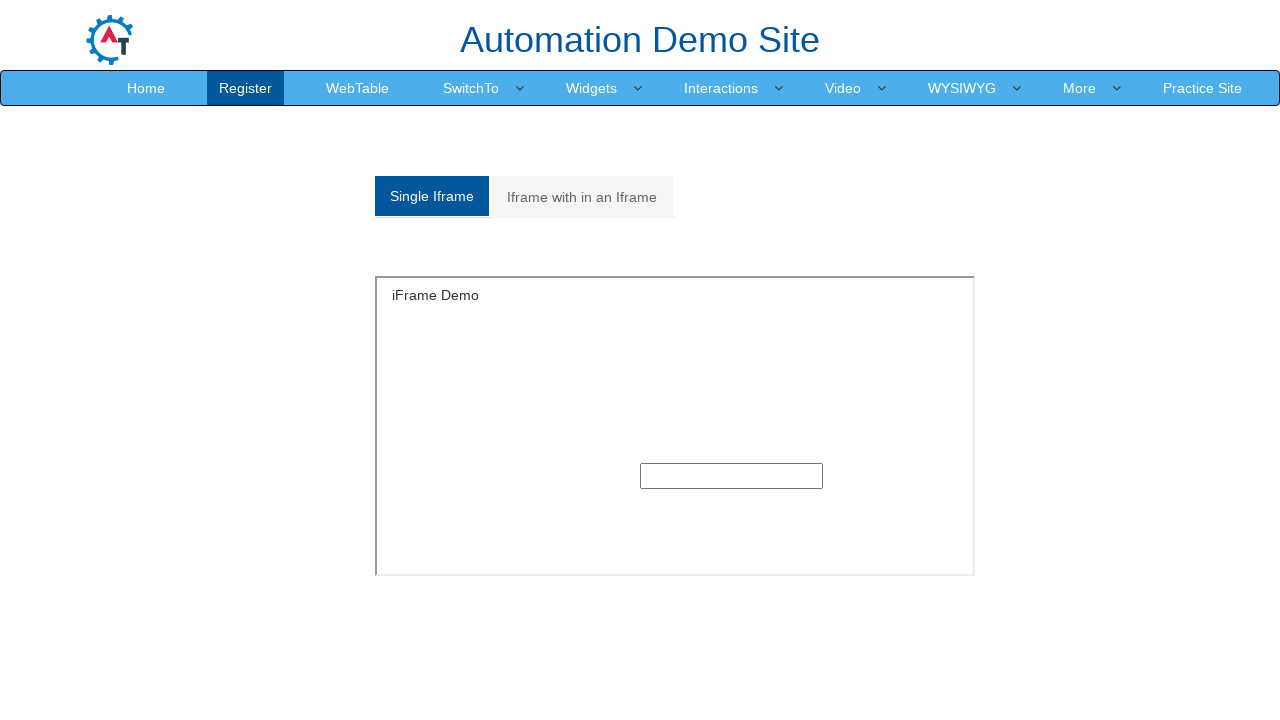

Filled text input in single iframe with 'Aashish' on #singleframe >> internal:control=enter-frame >> input[type='text']
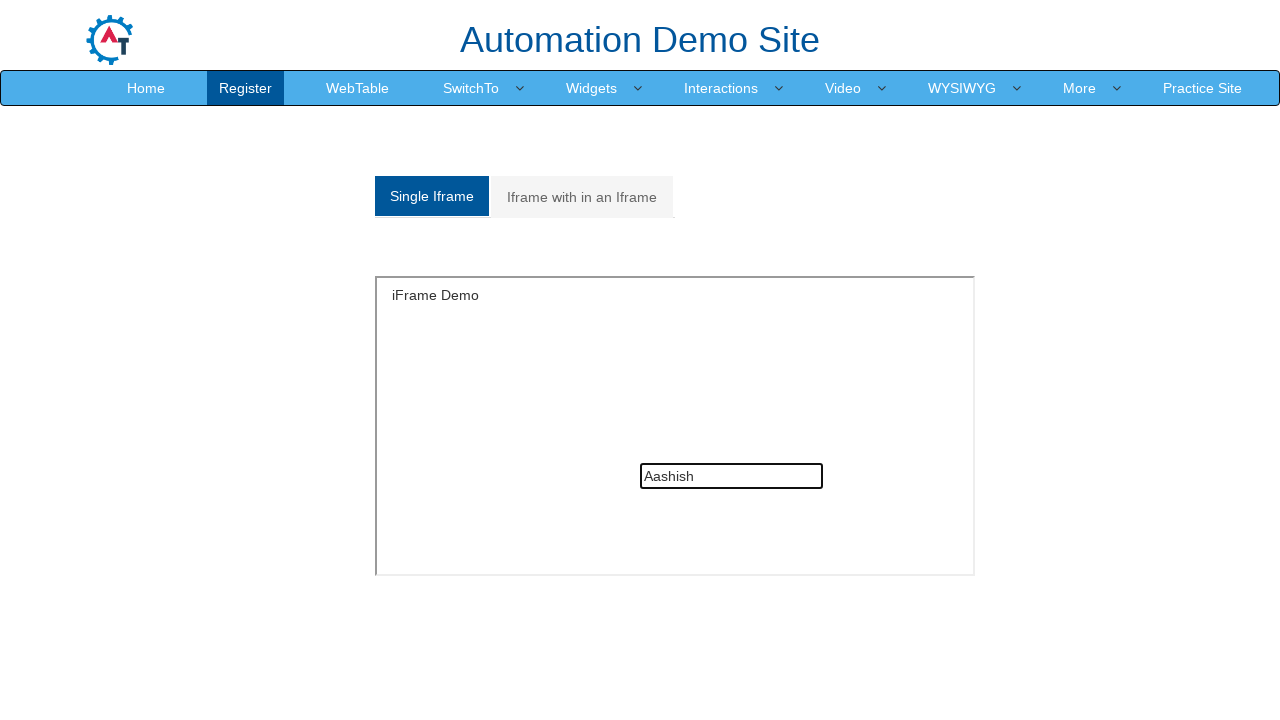

Clicked 'Iframe with in an Iframe' link to navigate to nested iframe test at (582, 197) on text=Iframe with in an Iframe
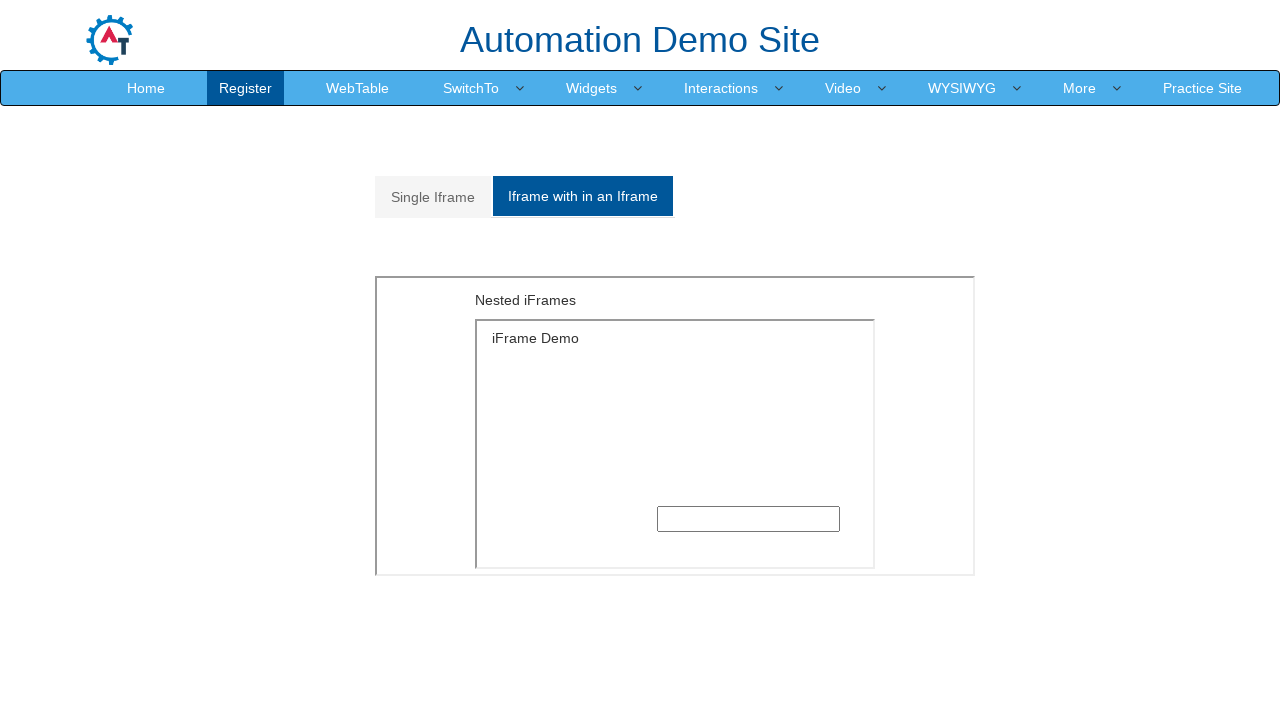

Located outer iframe with src 'MultipleFrames.html'
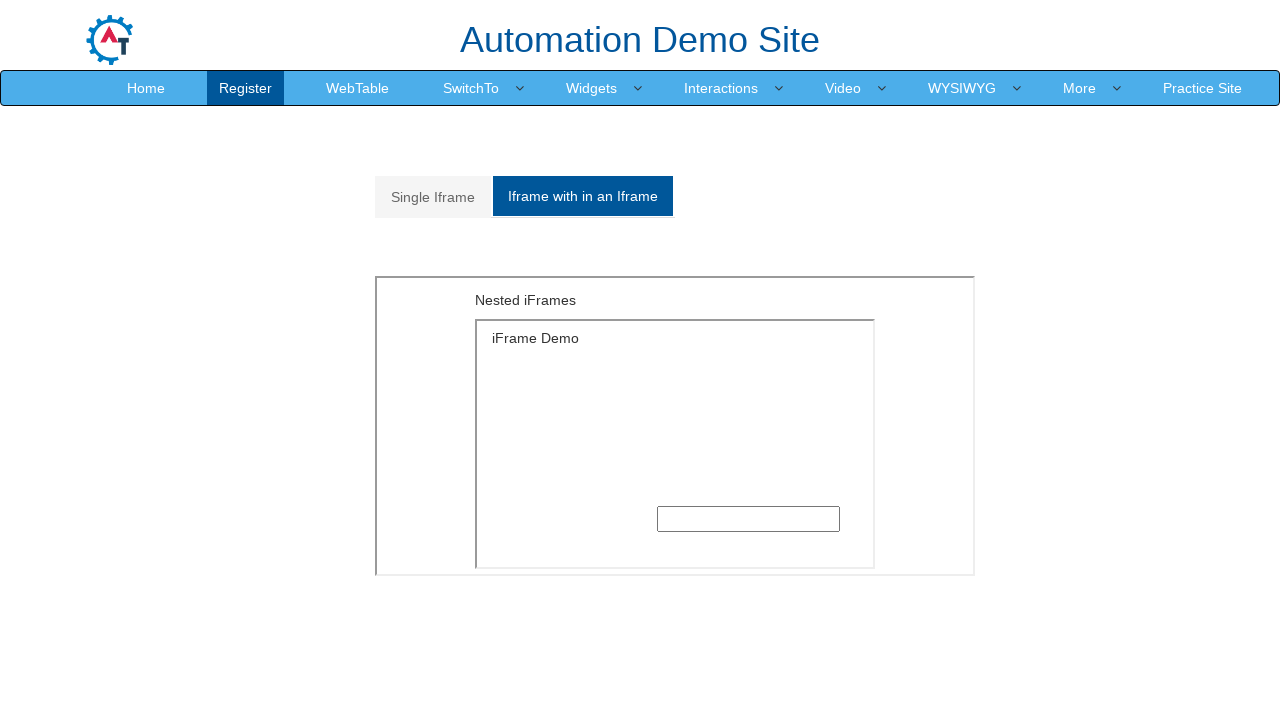

Located inner iframe with src 'SingleFrame.html' nested within outer iframe
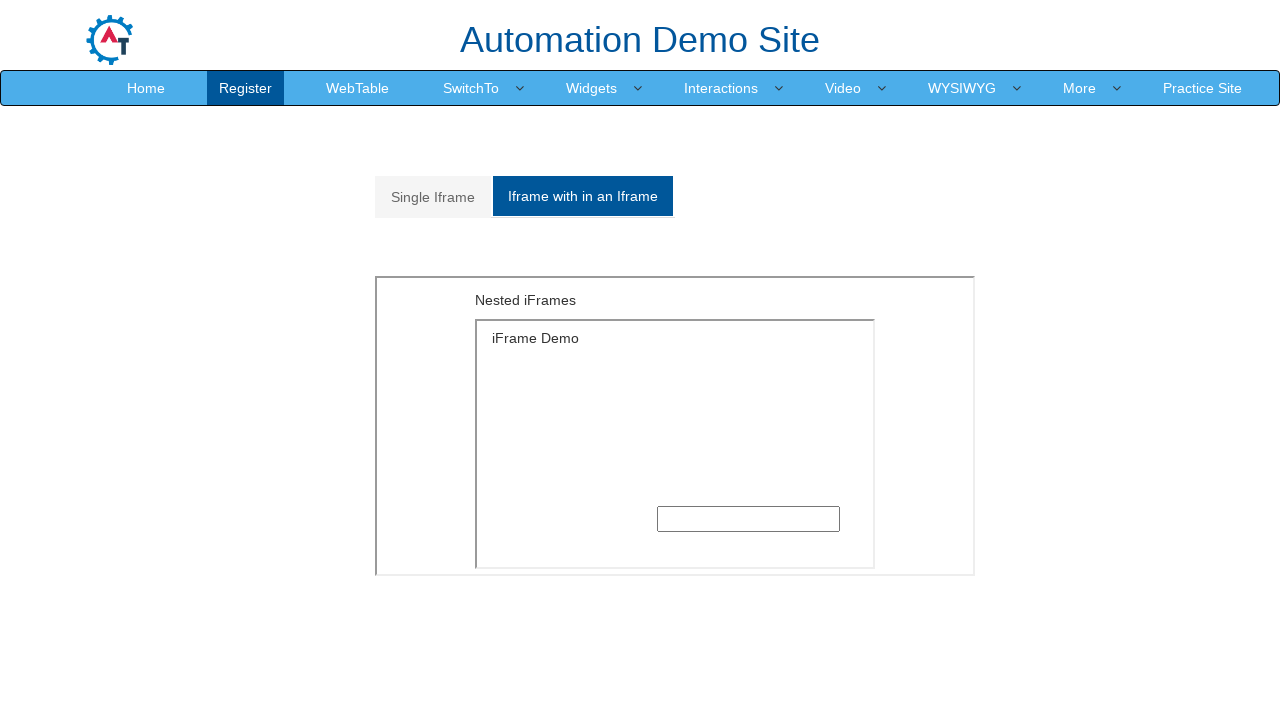

Filled text input in nested iframe with 'Prajapati' on iframe[src='MultipleFrames.html'] >> internal:control=enter-frame >> iframe[src=
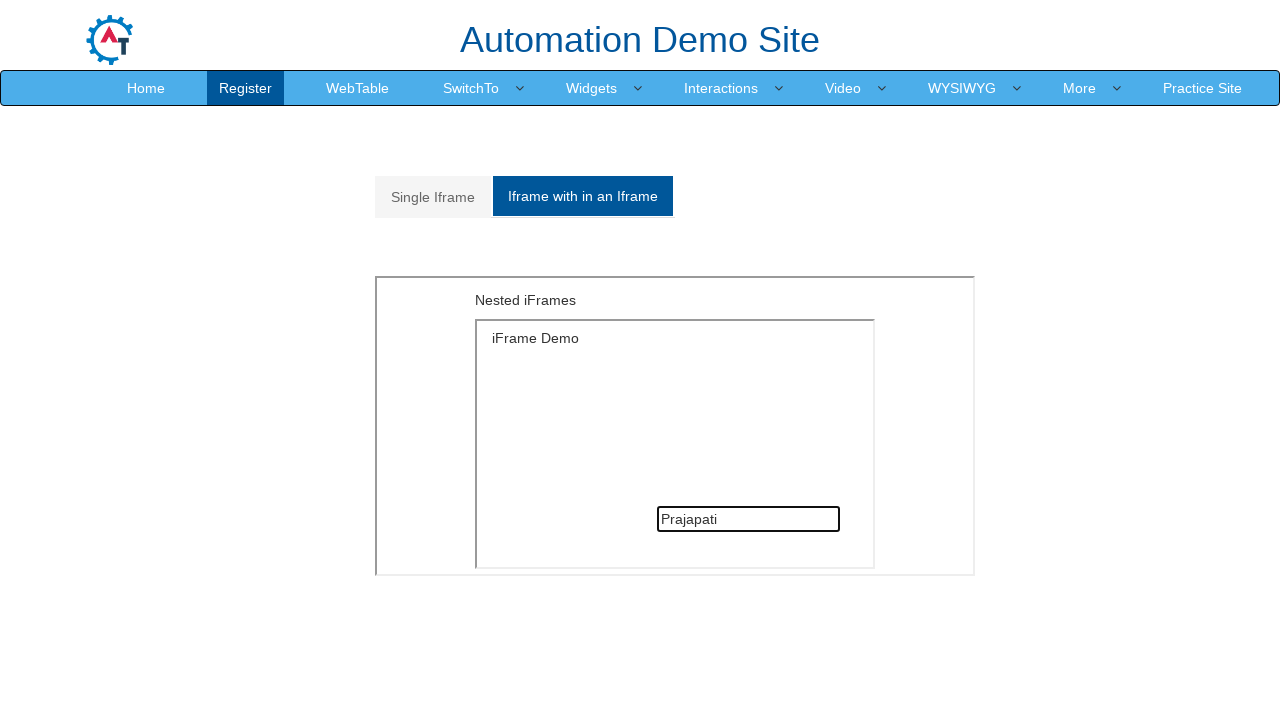

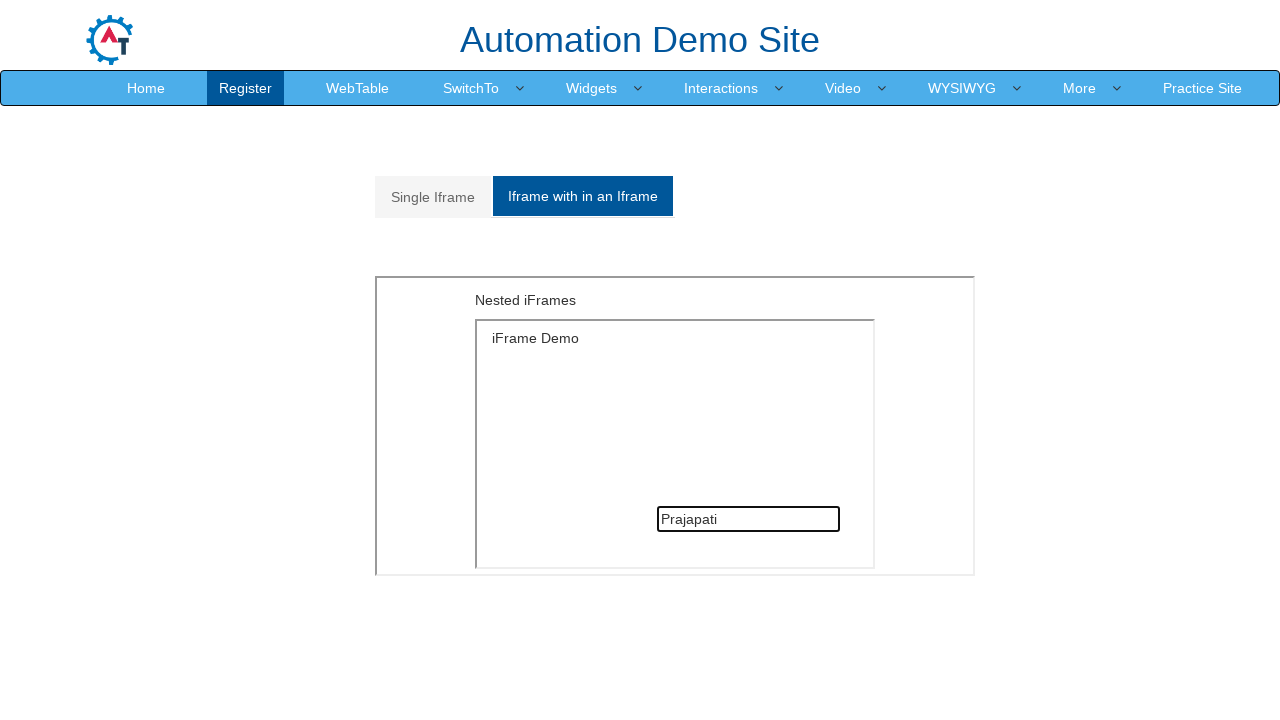